Tests checkbox functionality by verifying initial state, clicking a checkbox, and confirming the state change

Starting URL: https://rahulshettyacademy.com/dropdownsPractise/

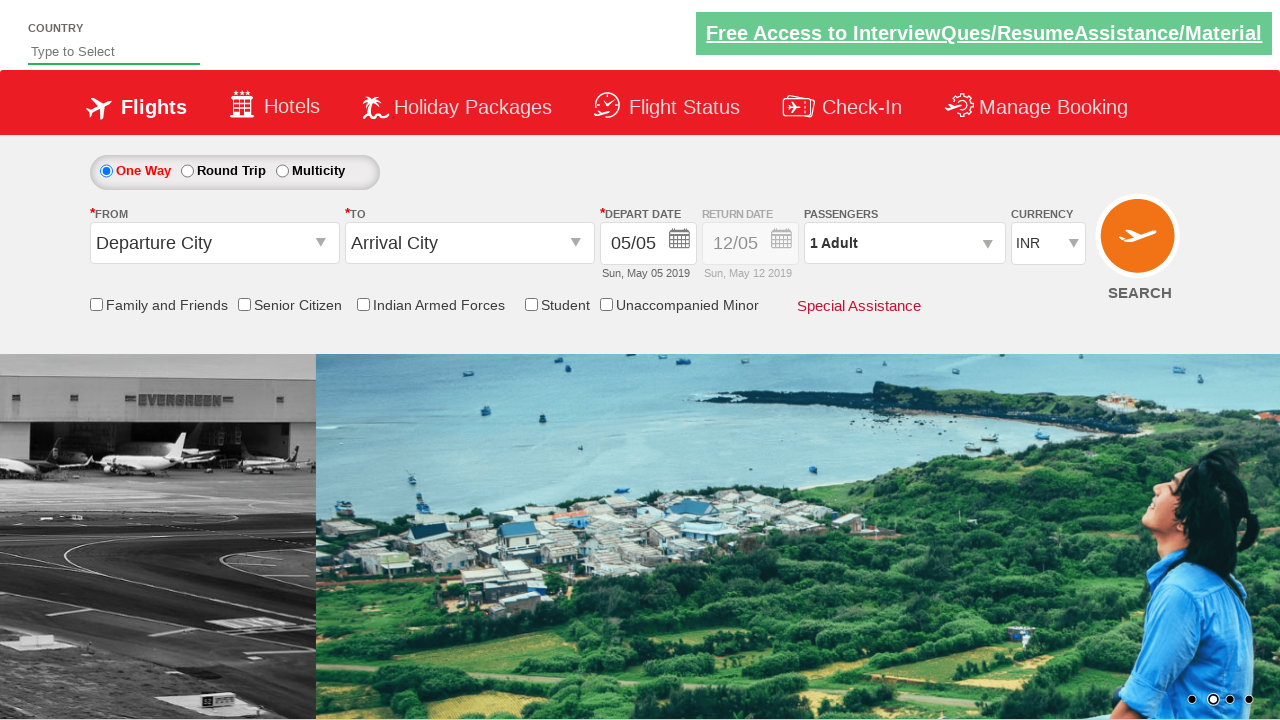

Verified initial checkbox state is unchecked
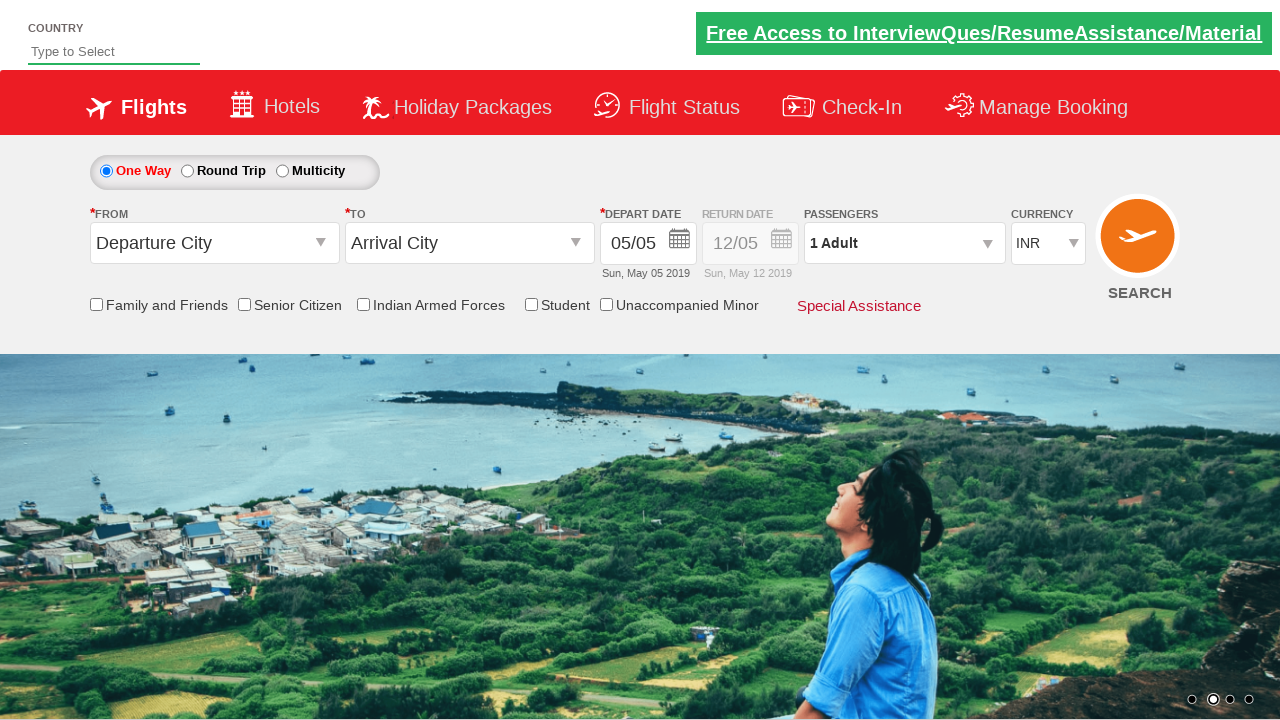

Clicked the friends and family checkbox at (96, 304) on input[id*=friendsandfamily]
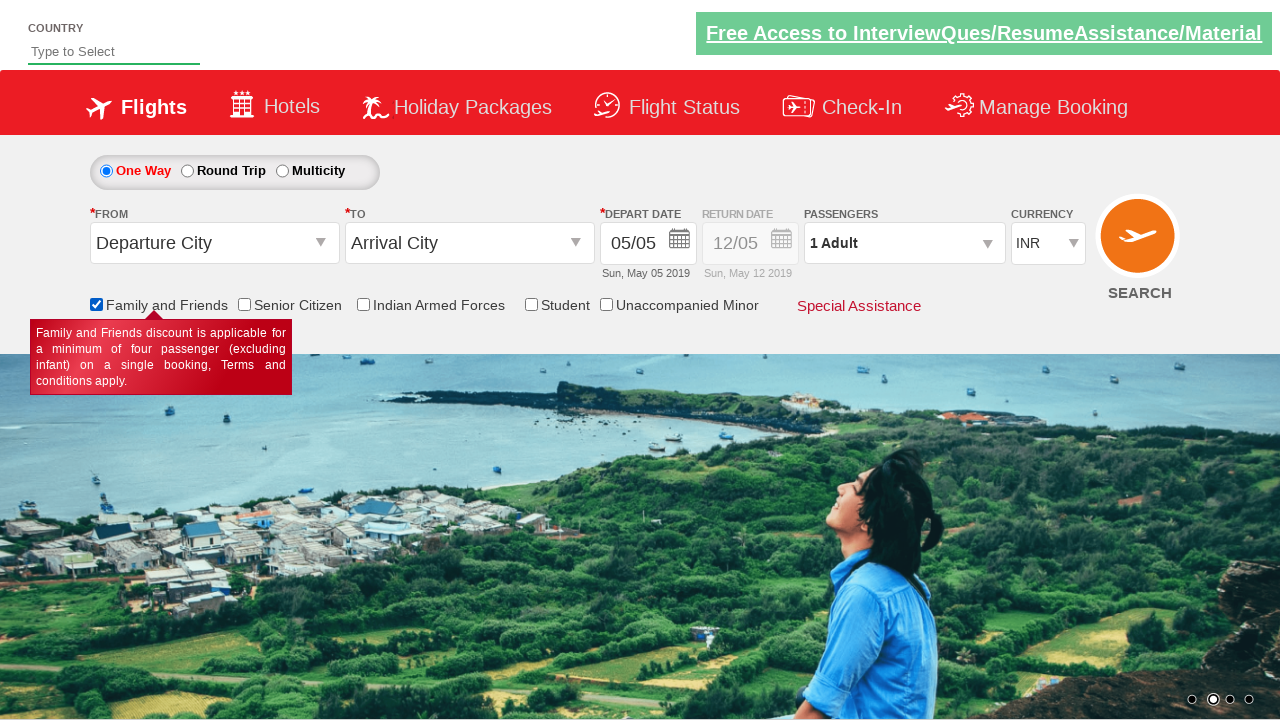

Verified checkbox is now checked after clicking
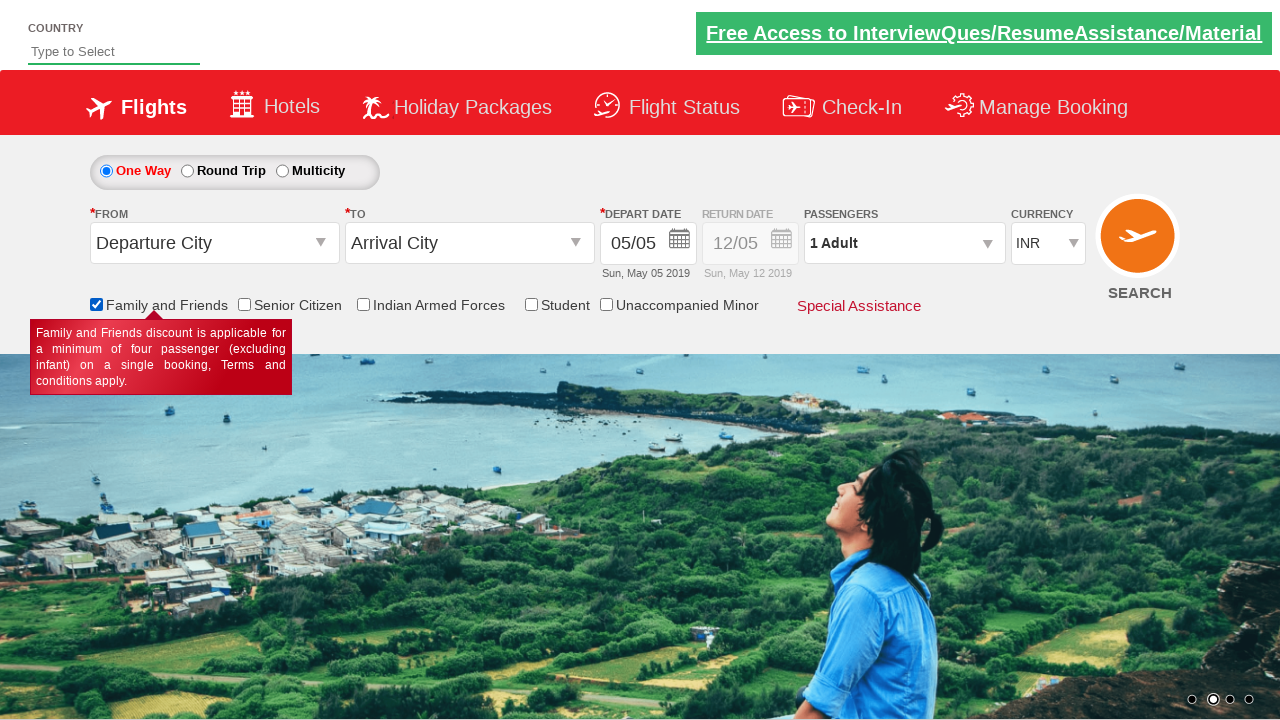

Retrieved total checkbox count: 6
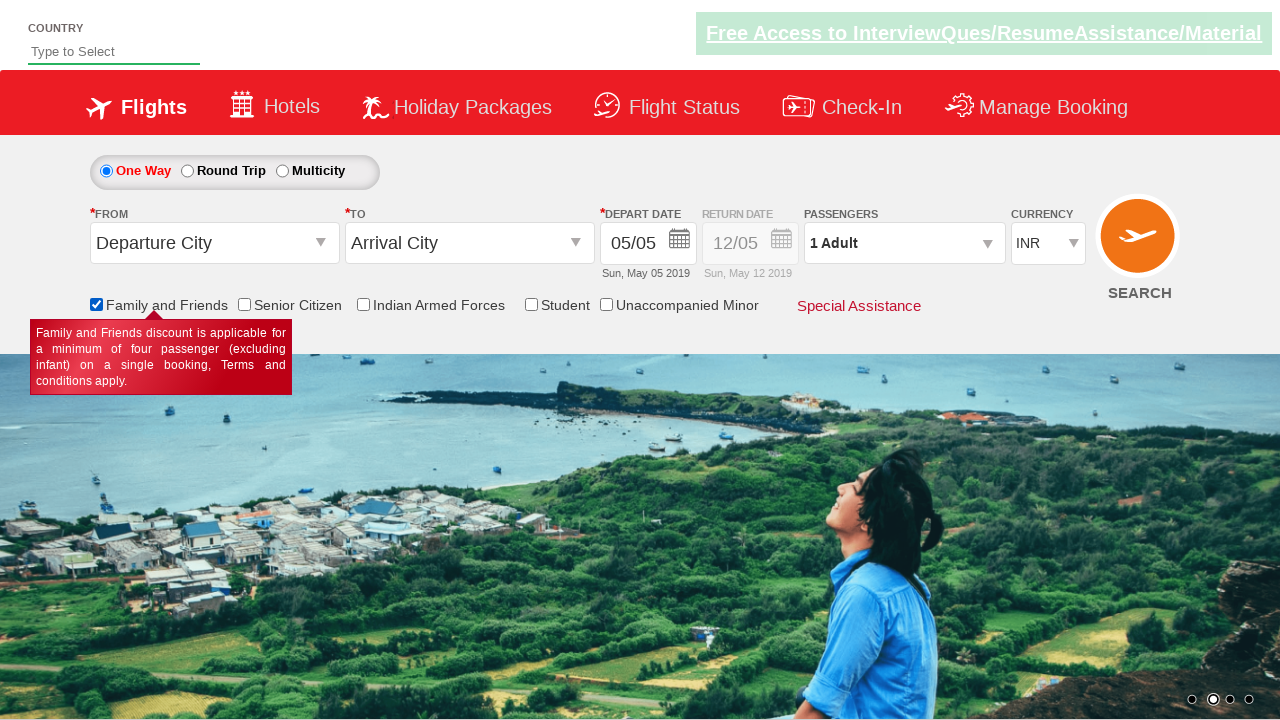

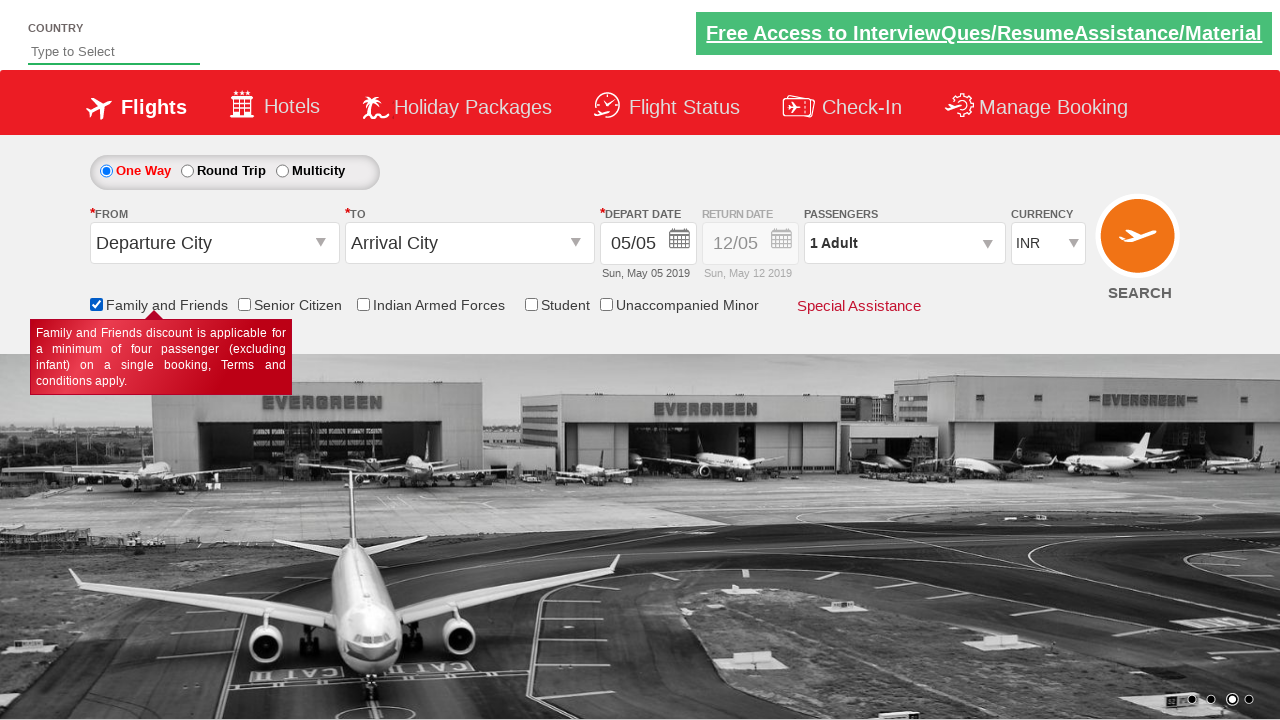